Tests click-and-hold functionality by clicking and holding on one element and dragging to another element

Starting URL: https://selenium08.blogspot.com/2020/01/click-and-hold.html

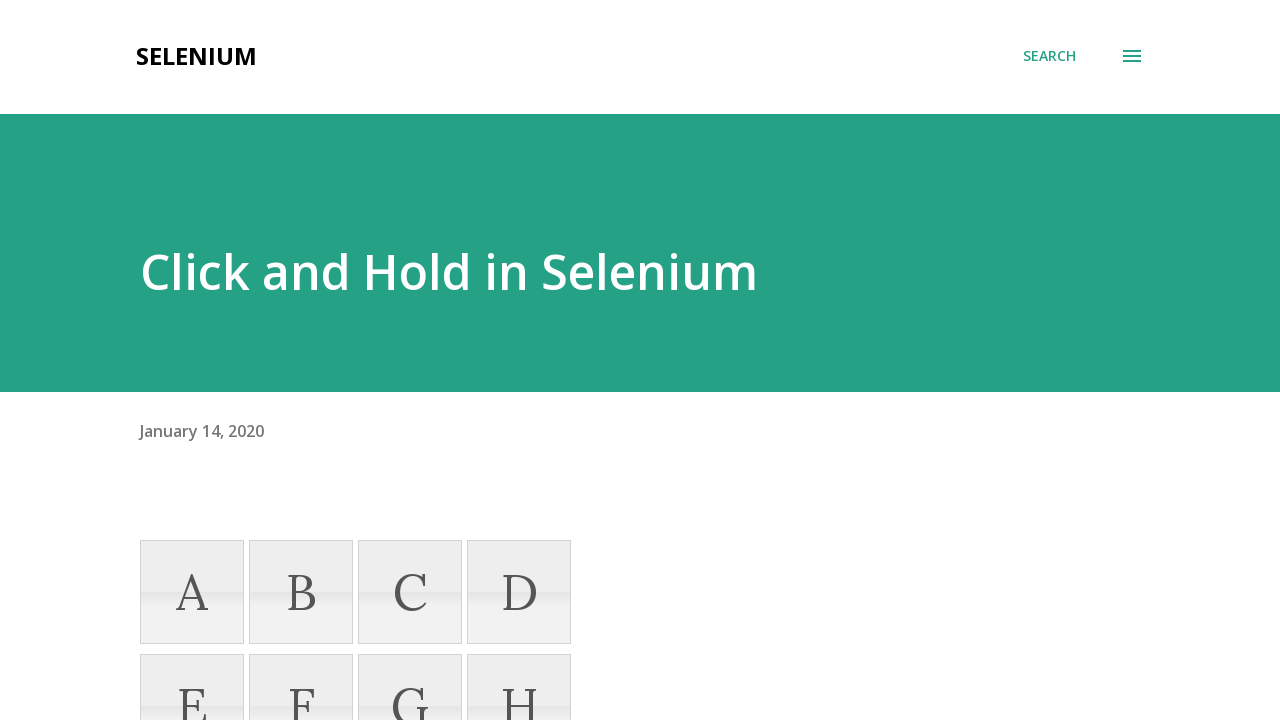

Navigated to click-and-hold test page
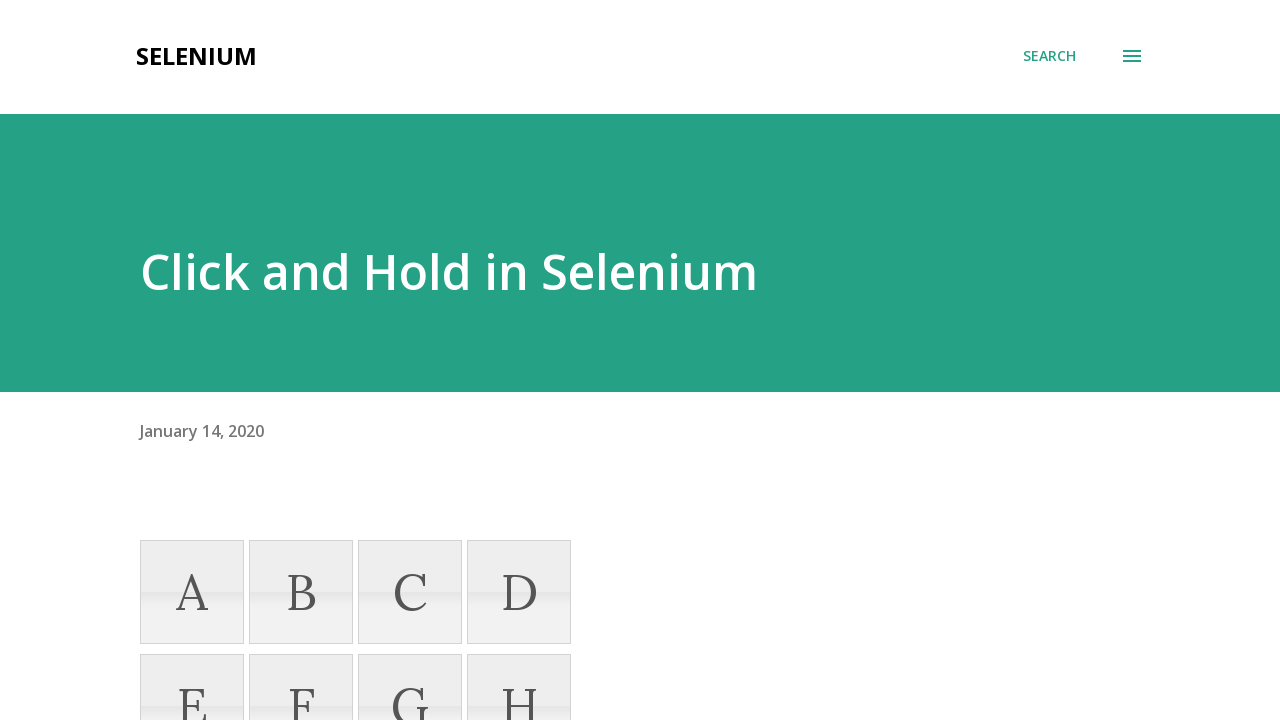

Located element C for click-and-hold action
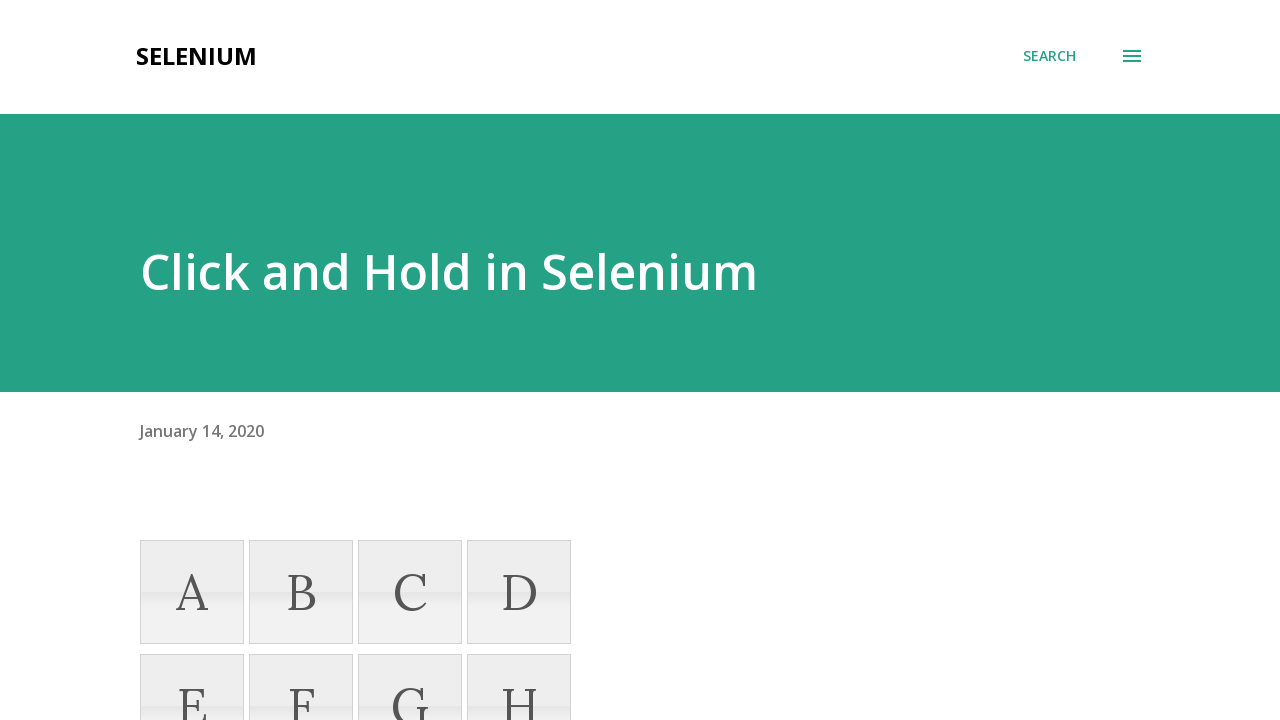

Located element K as drag target
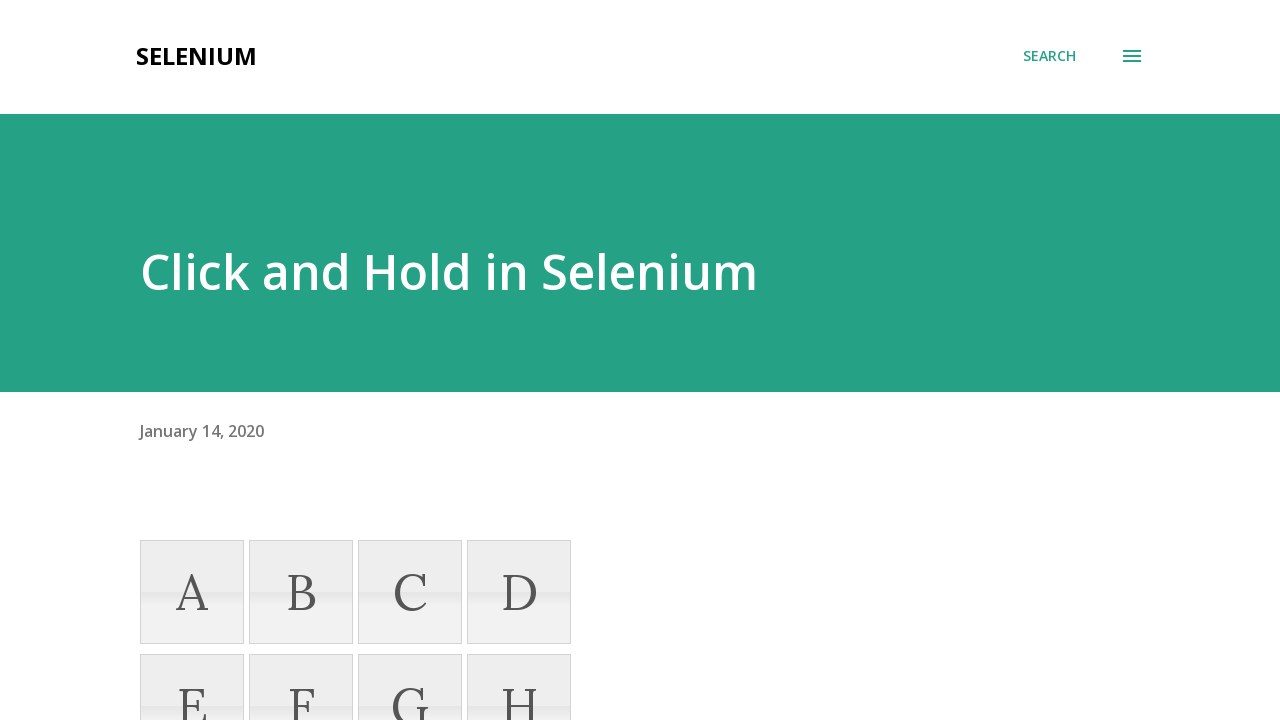

Performed click-and-hold drag from element C to element K at (410, 360)
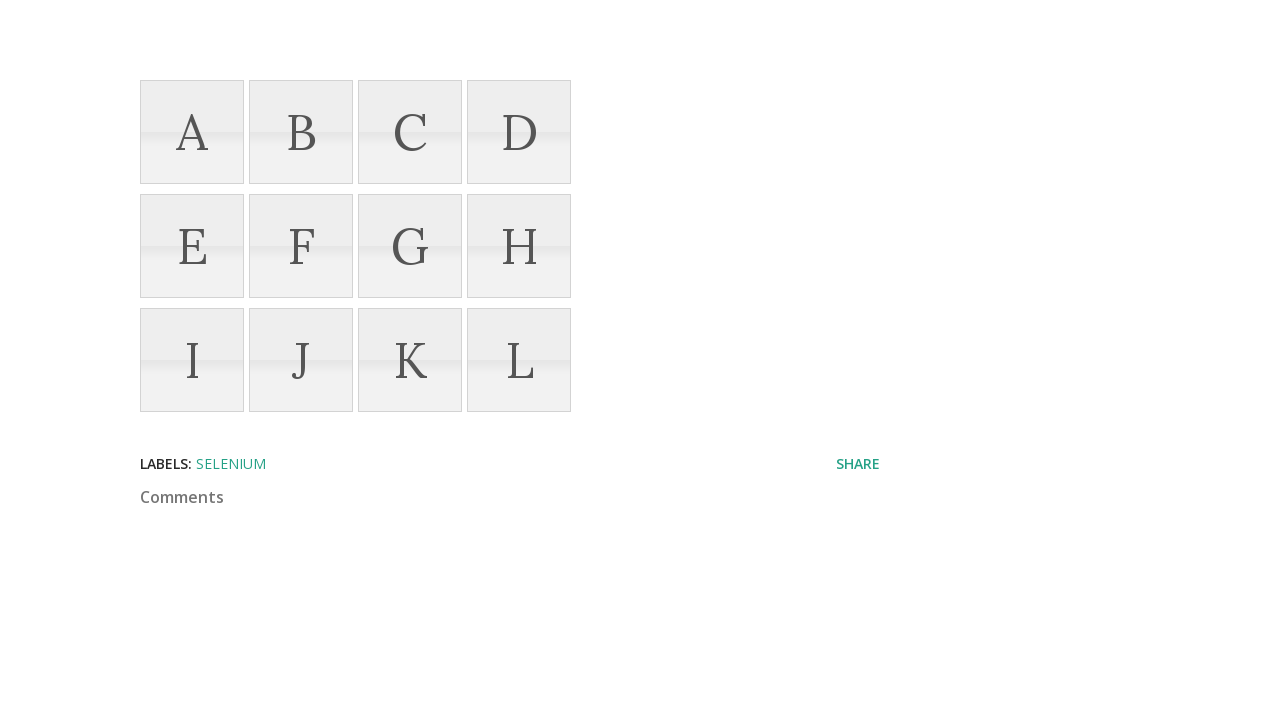

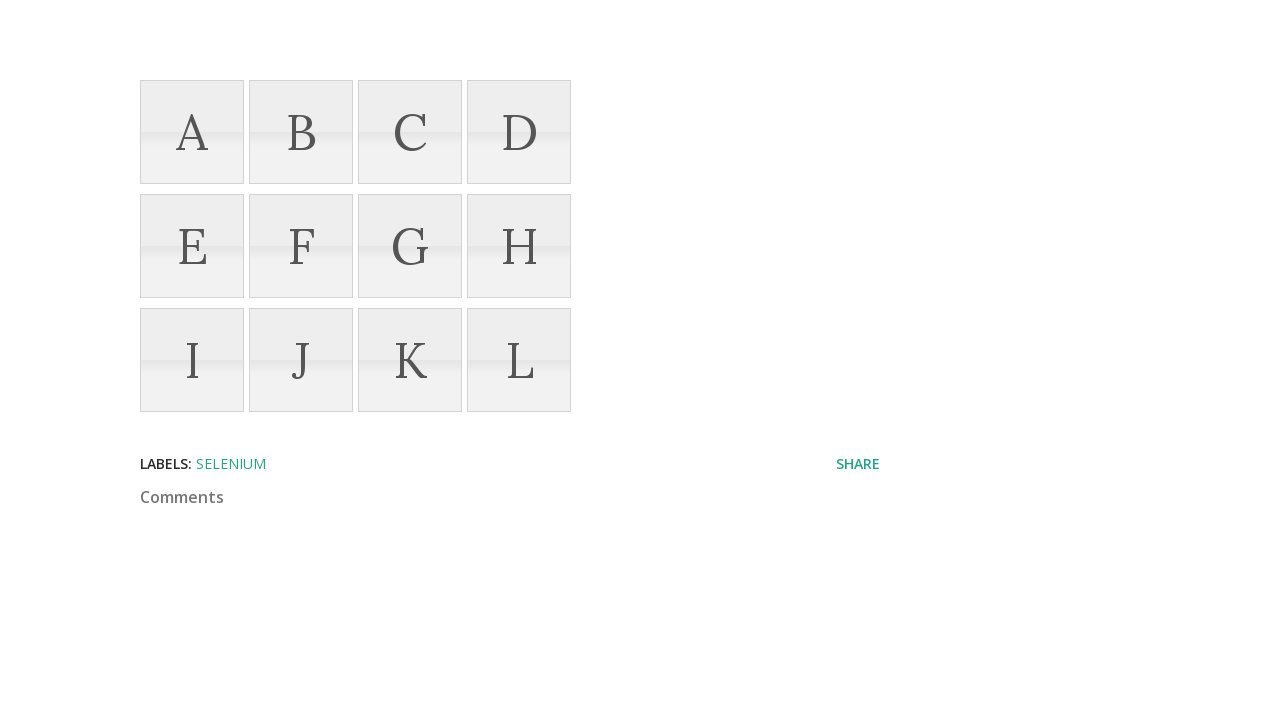